Tests GitHub search functionality by searching for a specific repository, clicking on the search result, and verifying that the issues tab is visible on the repository page.

Starting URL: https://github.com

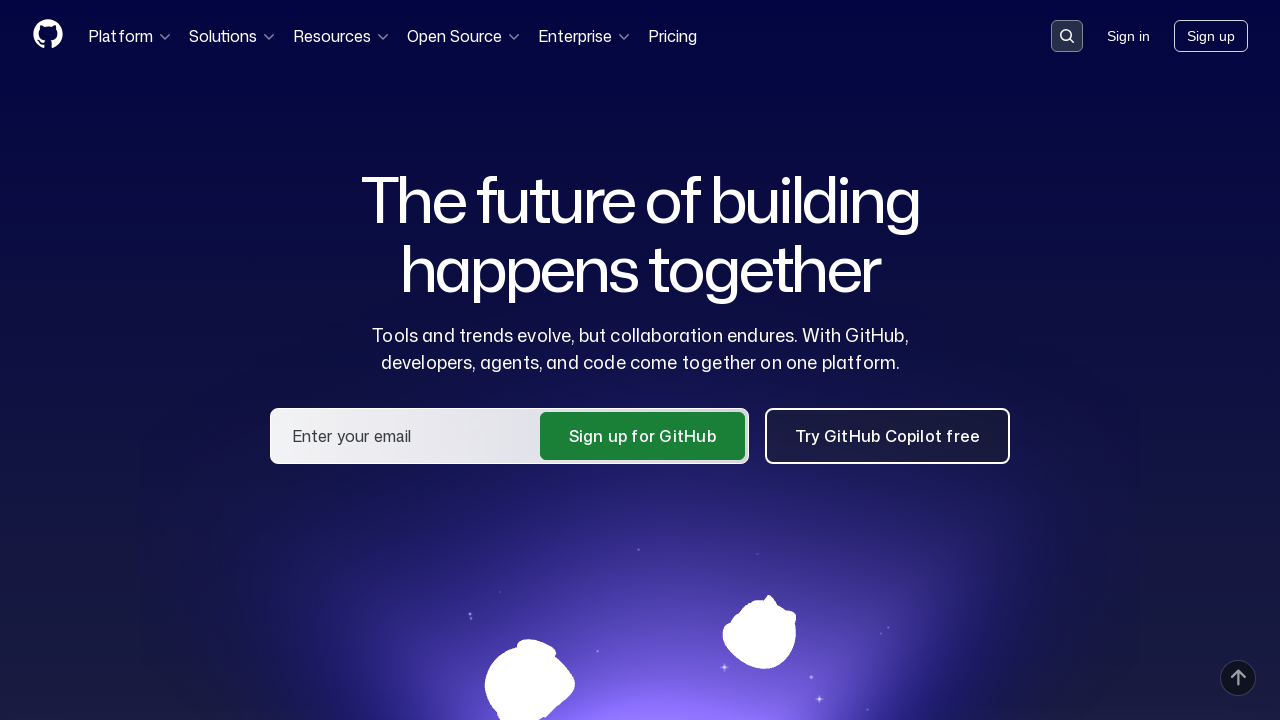

Clicked search button to open search at (1067, 36) on button[data-target='qbsearch-input.inputButton']
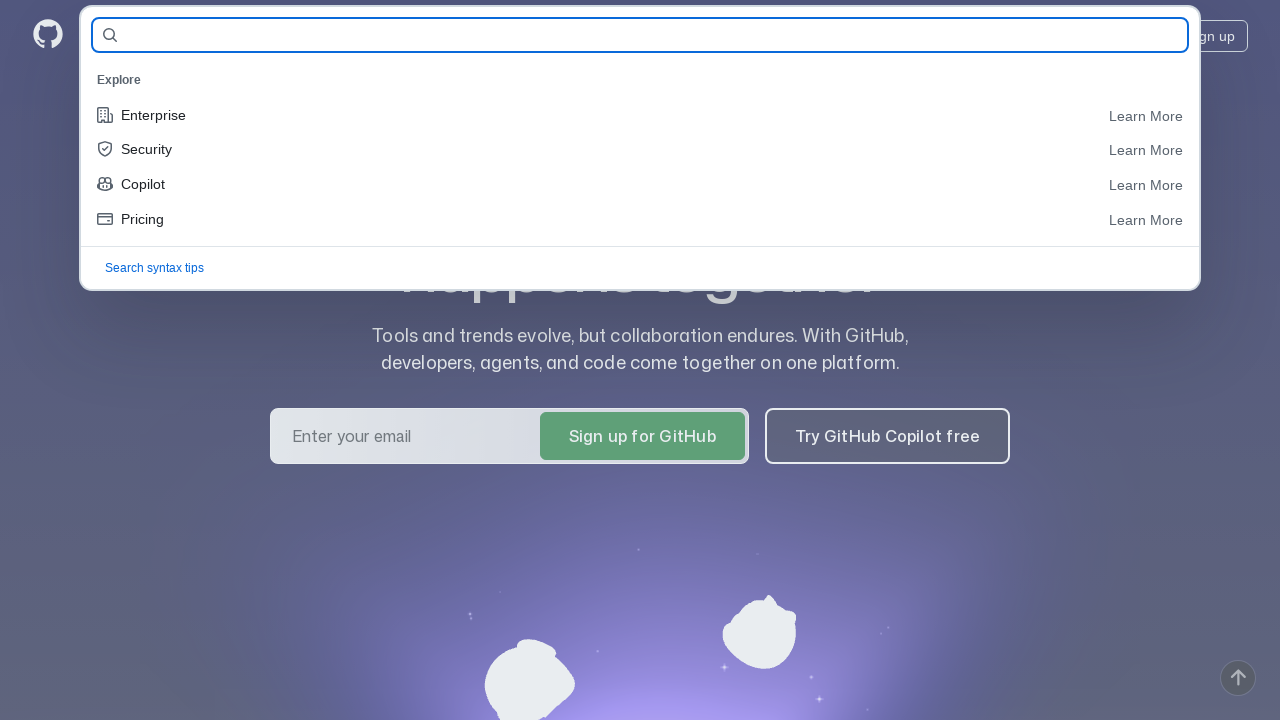

Search input field became visible
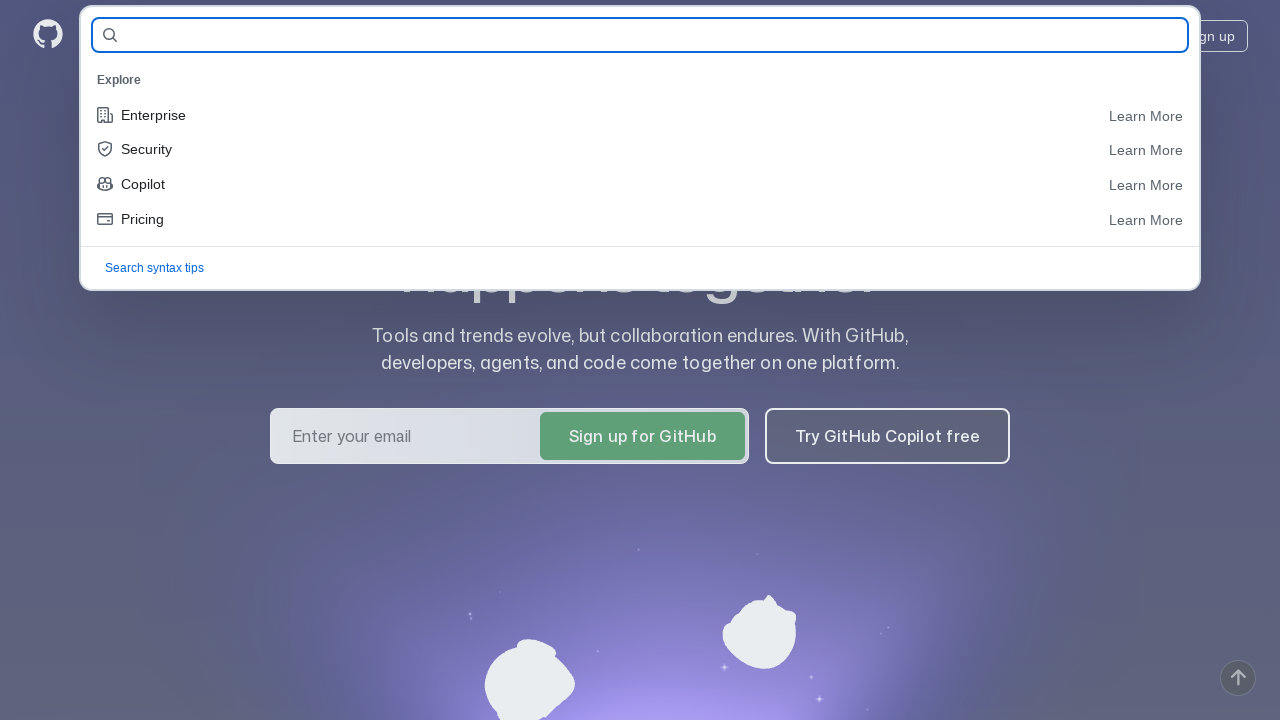

Filled search field with 'junforpeace/HW7_AllureReports' on input[name='query-builder-test']
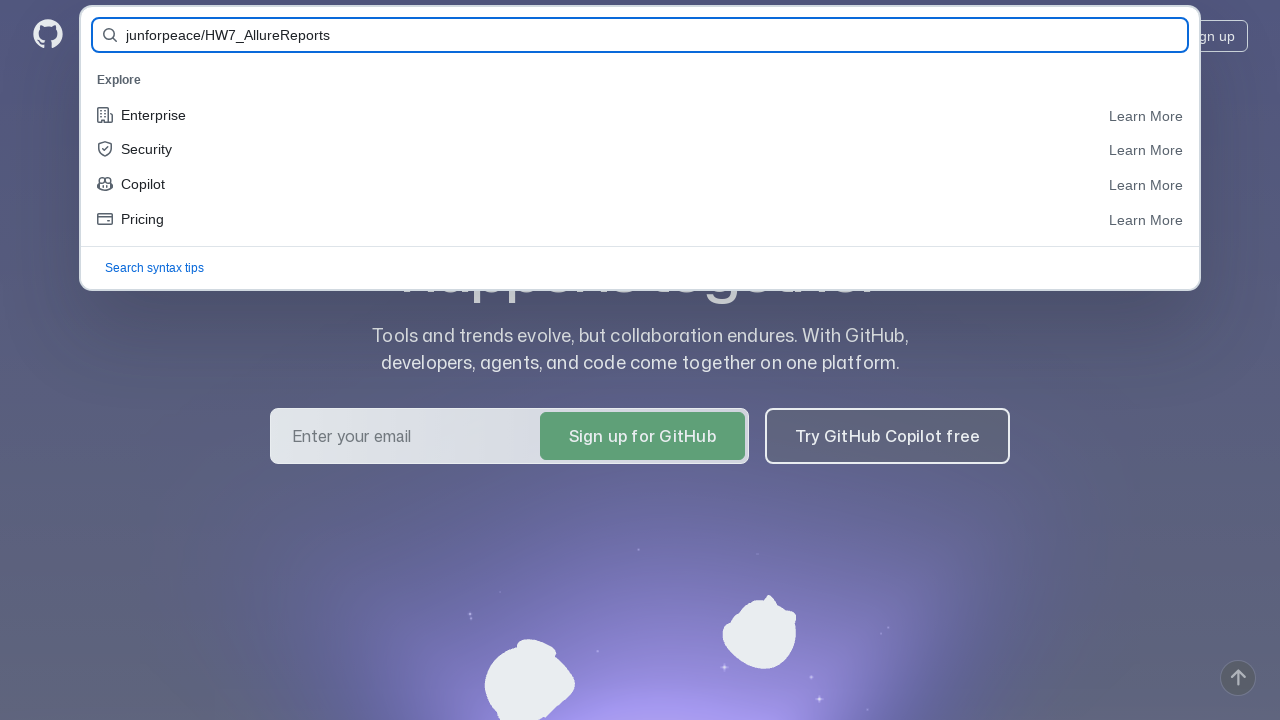

Pressed Enter to submit search query on input[name='query-builder-test']
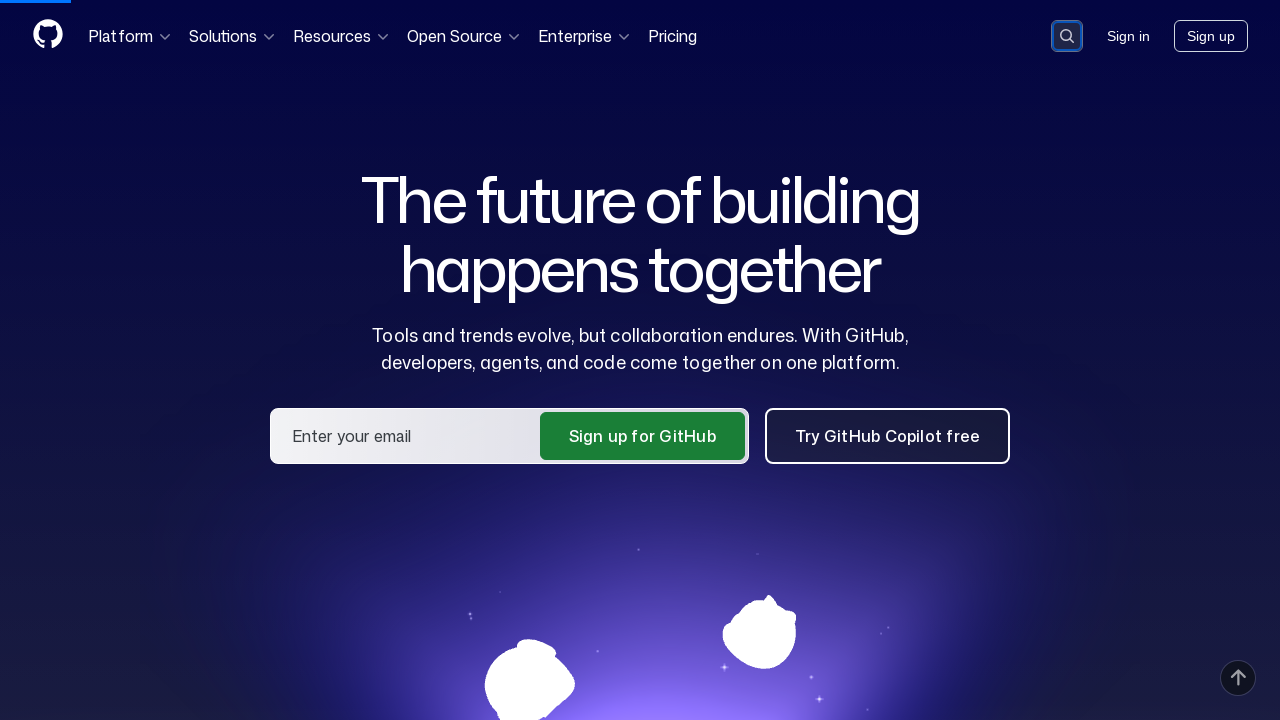

Search results loaded with repository link visible
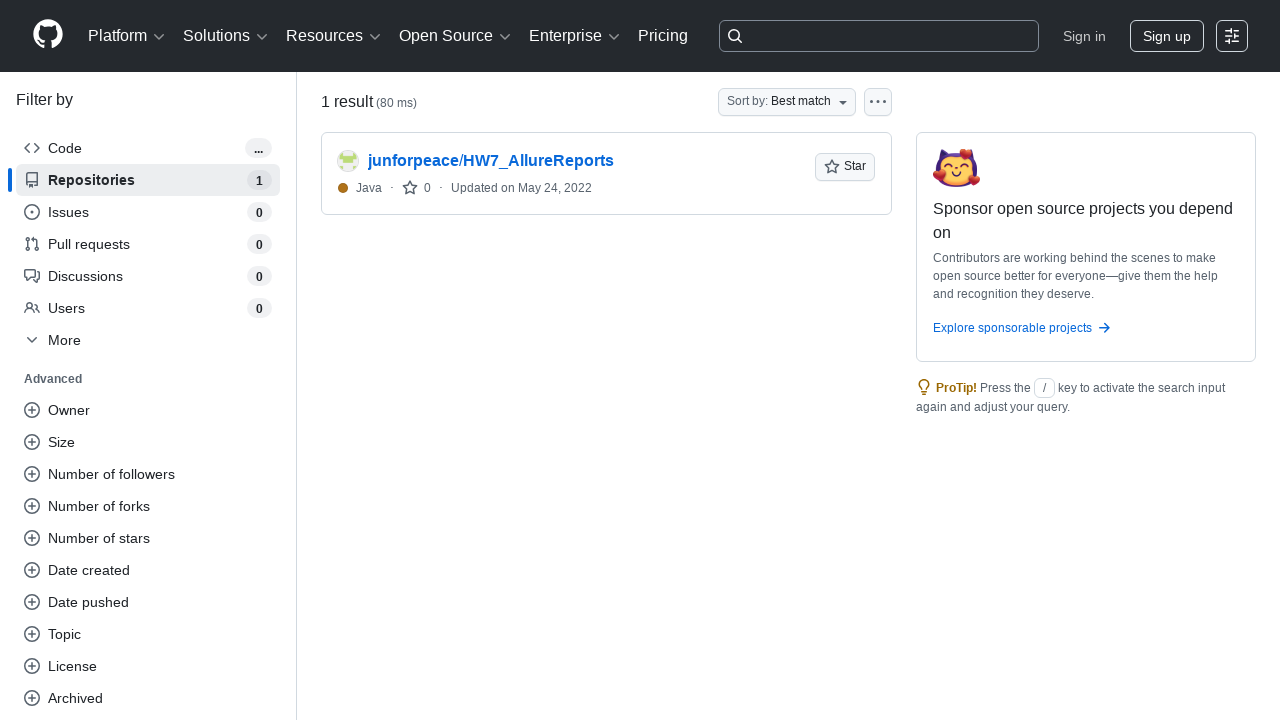

Clicked on repository link 'junforpeace/HW7_AllureReports' at (491, 161) on a:has-text('junforpeace/HW7_AllureReports')
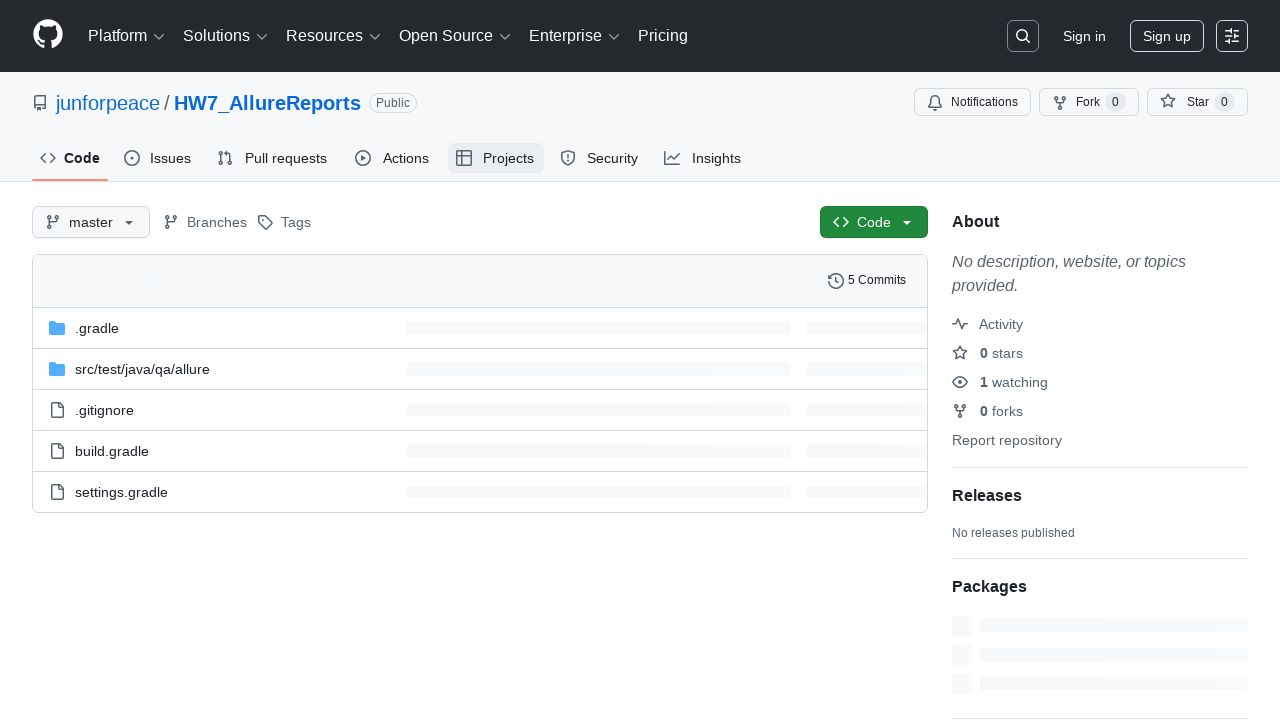

Issues tab is visible on repository page
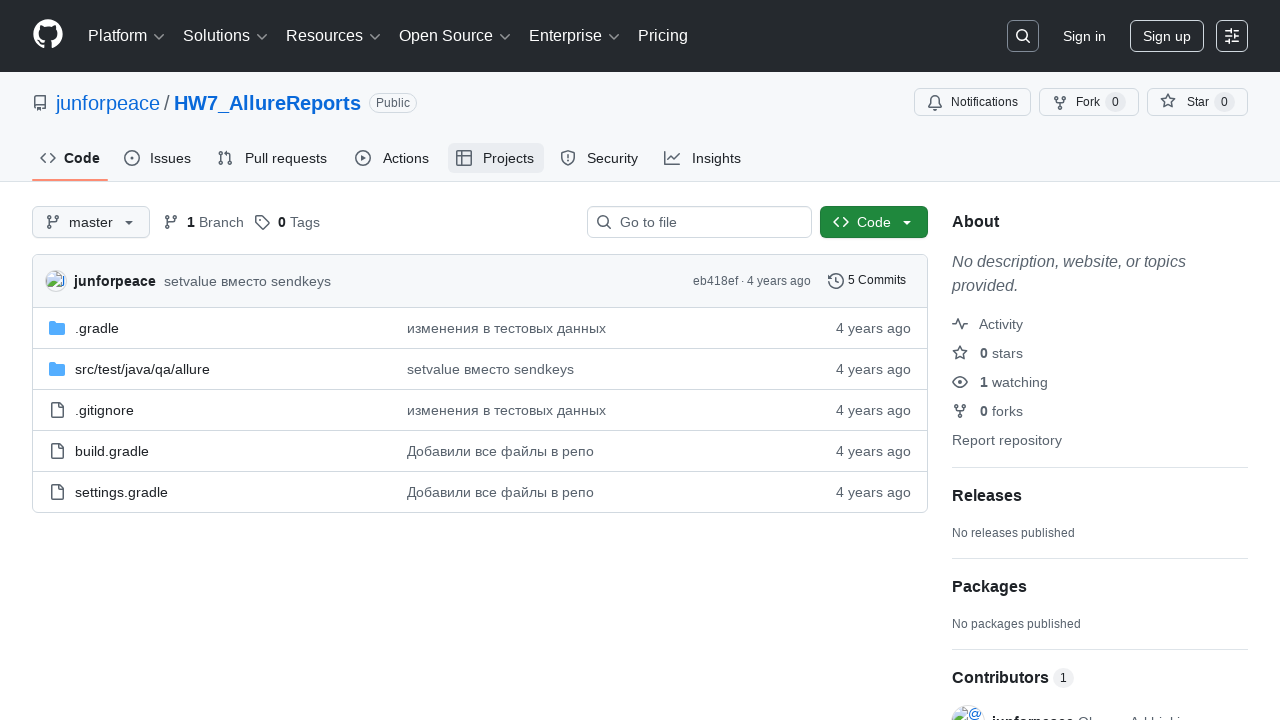

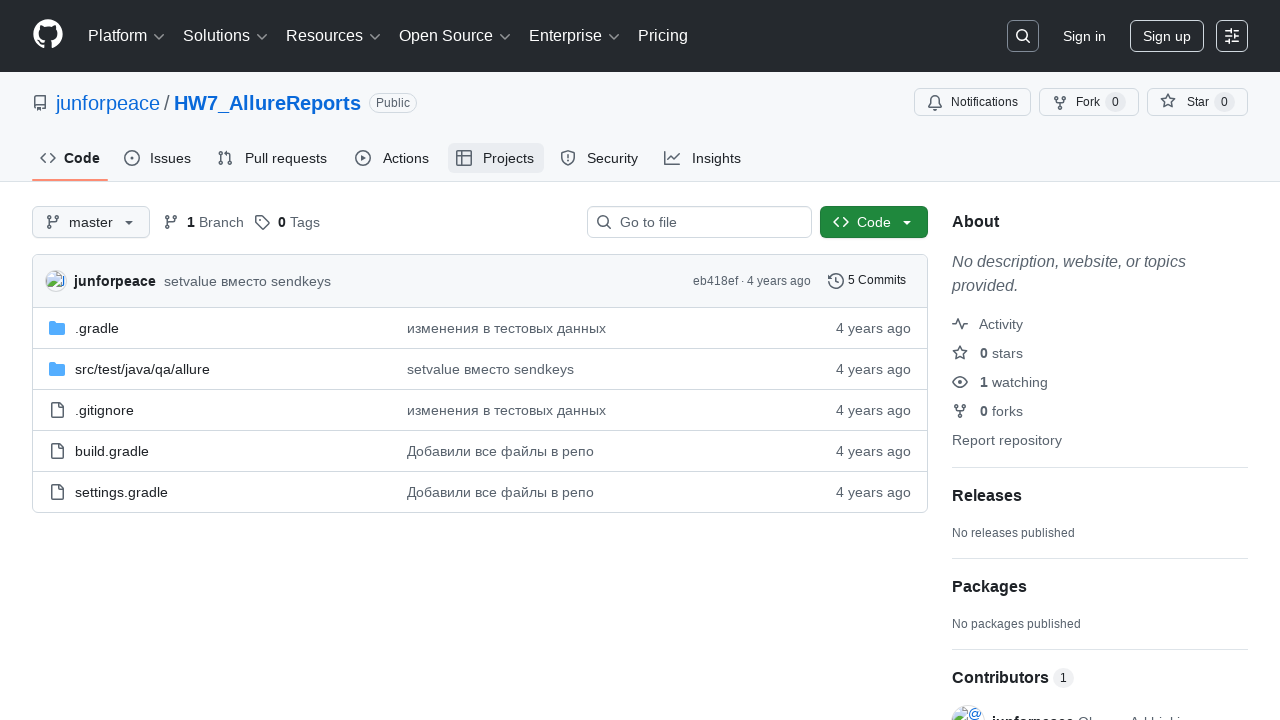